Tests dropdown selection functionality by selecting an option from a state dropdown by its index

Starting URL: https://www.tutorialspoint.com/selenium/practice/selenium_automation_practice.php

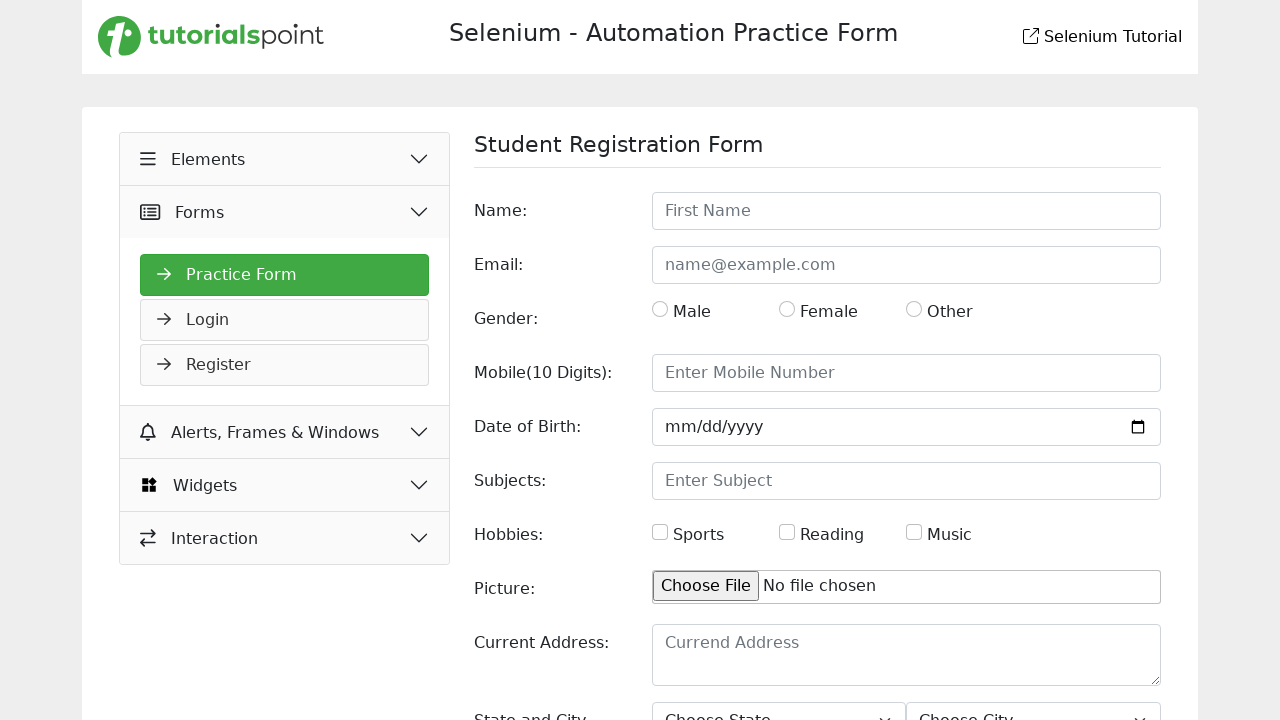

Selected third option (index 2) from state dropdown on #state
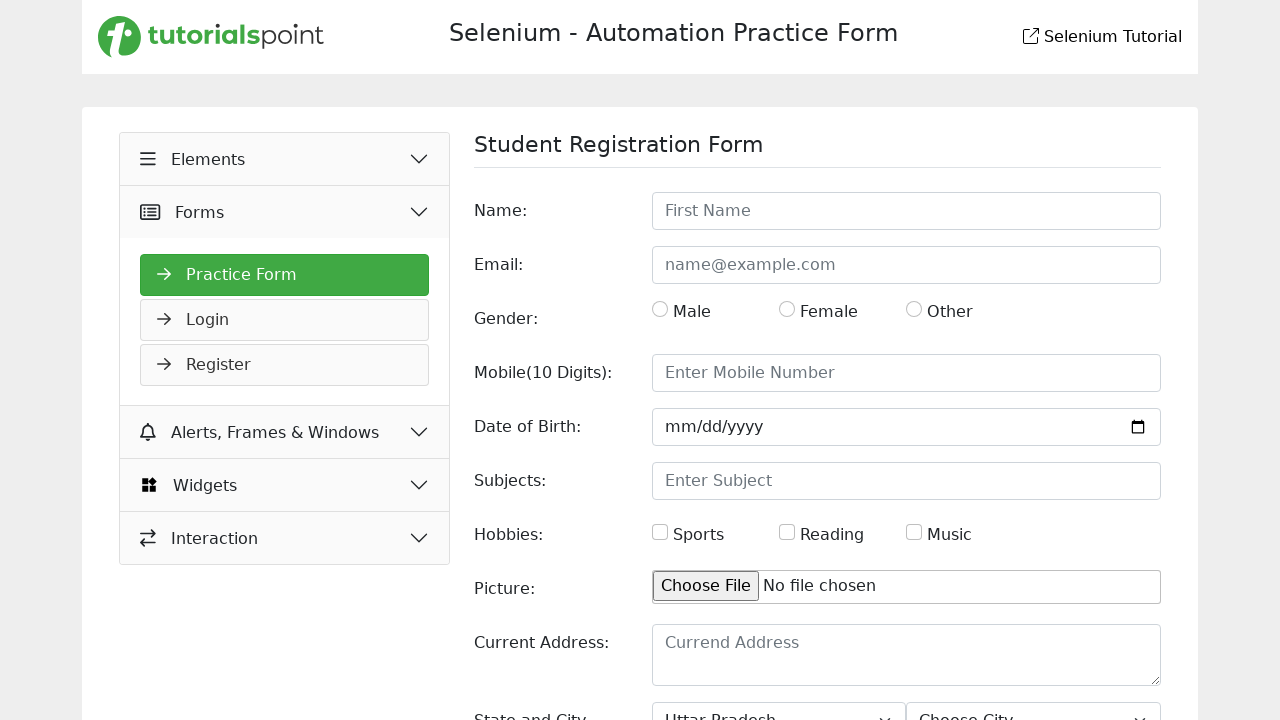

Waited 1000ms for selection to be applied
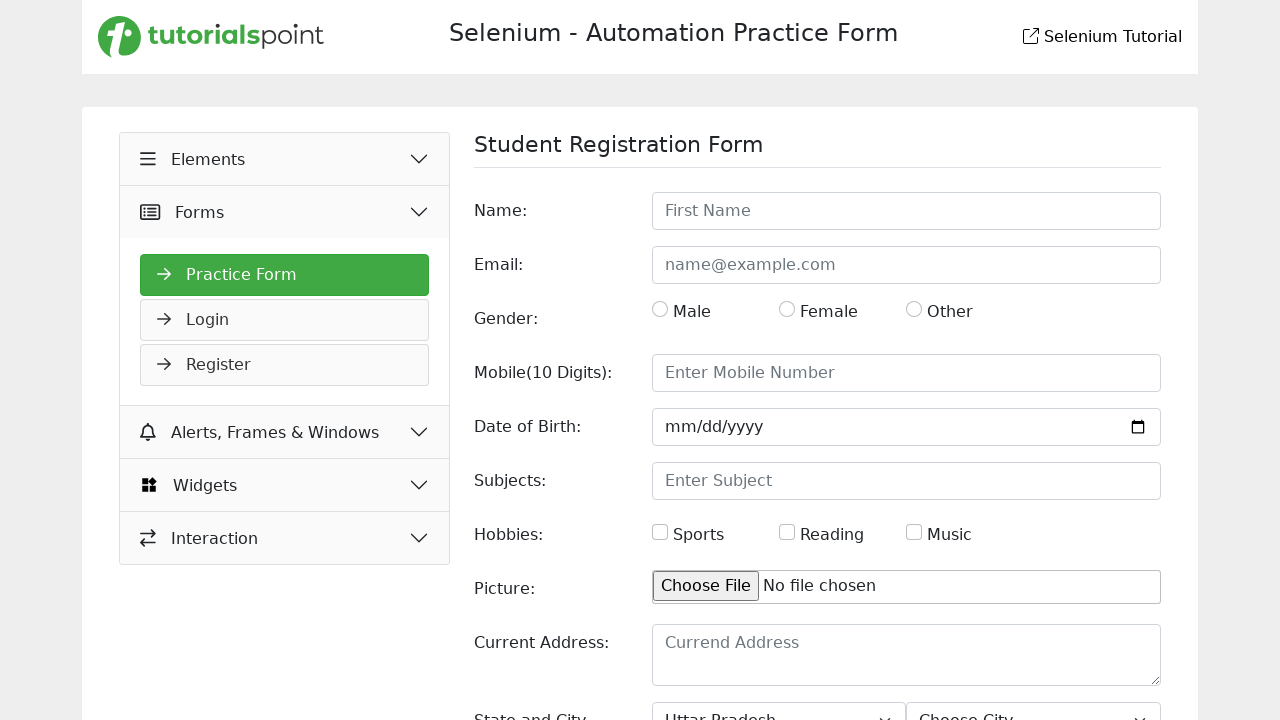

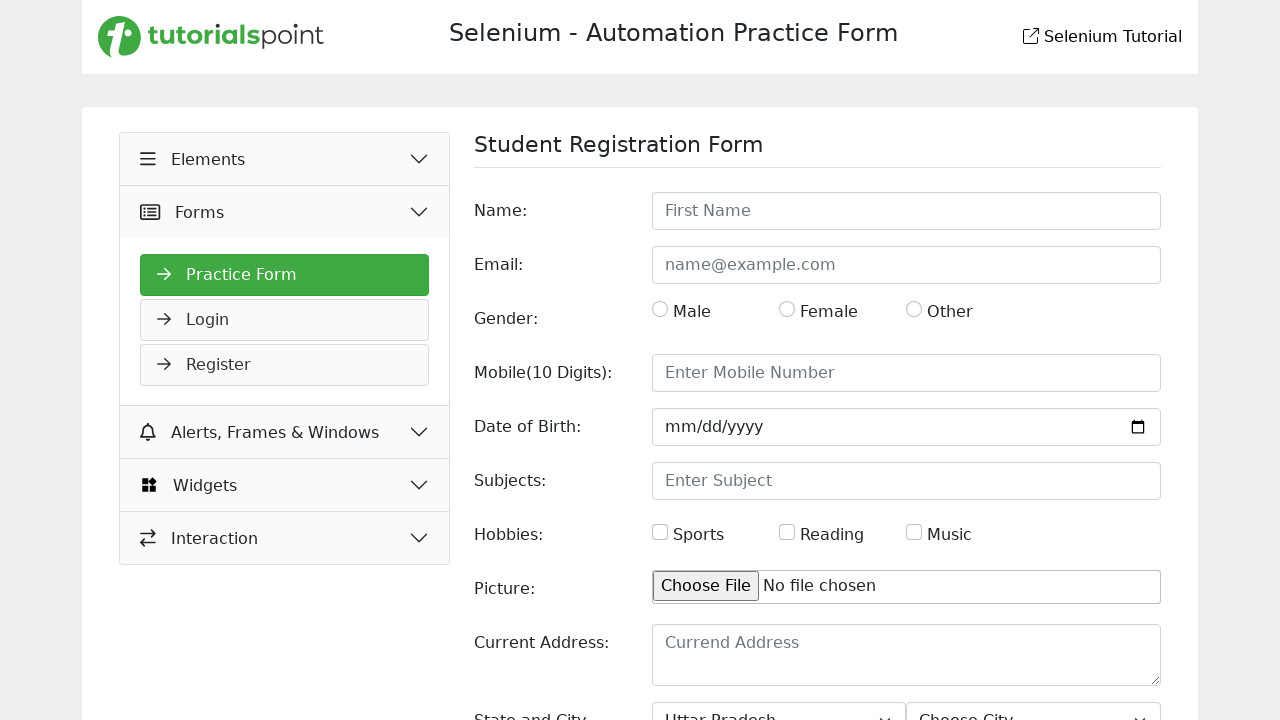